Tests selecting a gender radio button on the practice form

Starting URL: https://demoqa.com/automation-practice-form

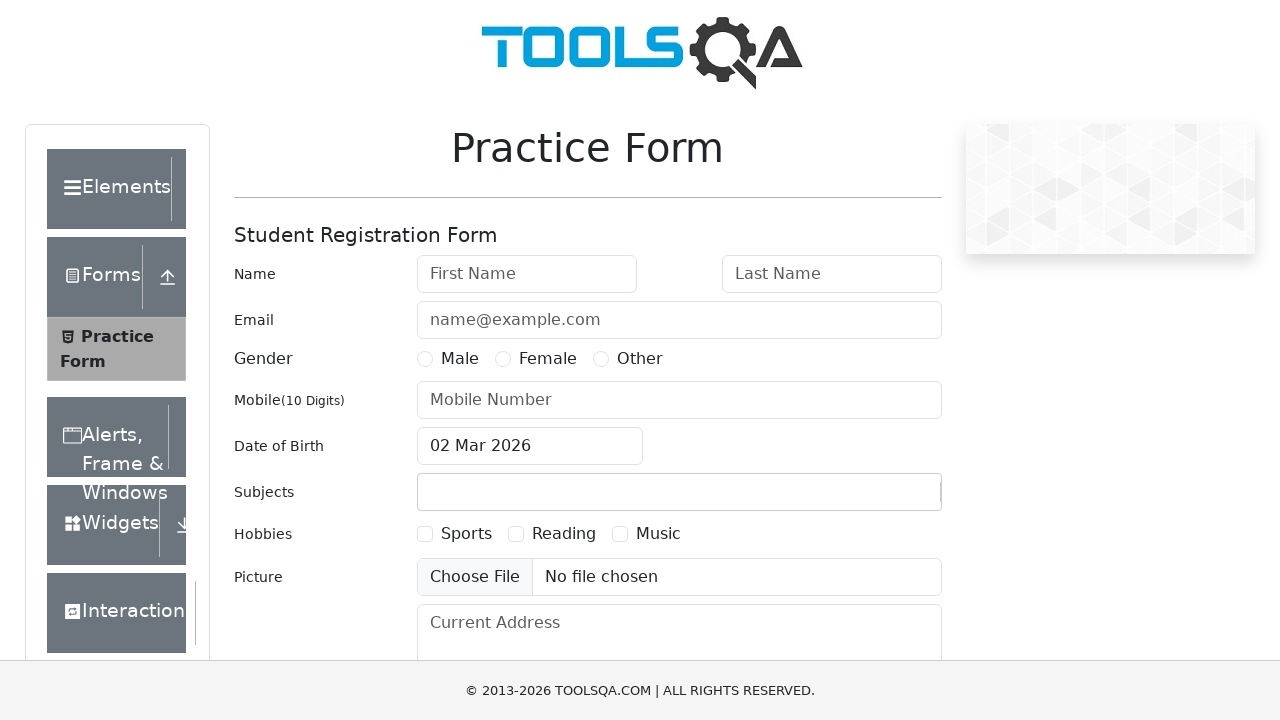

Selected male gender radio button on practice form at (425, 359) on #gender-radio-1
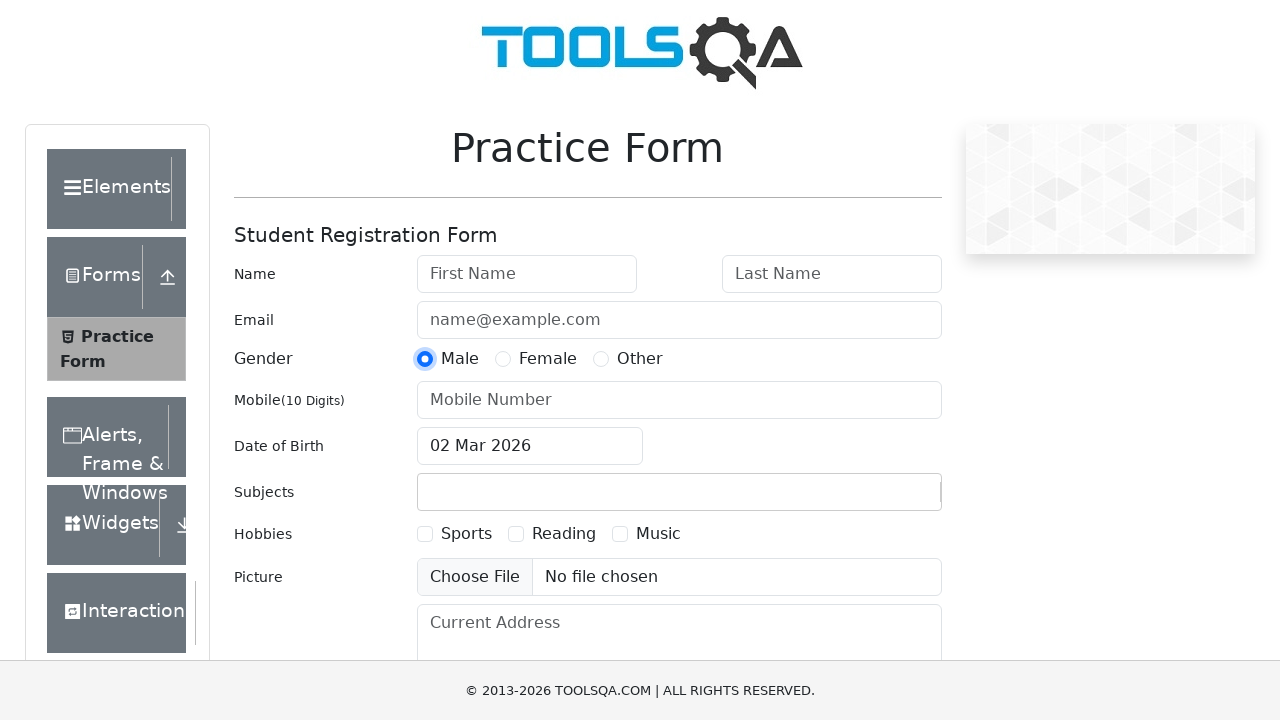

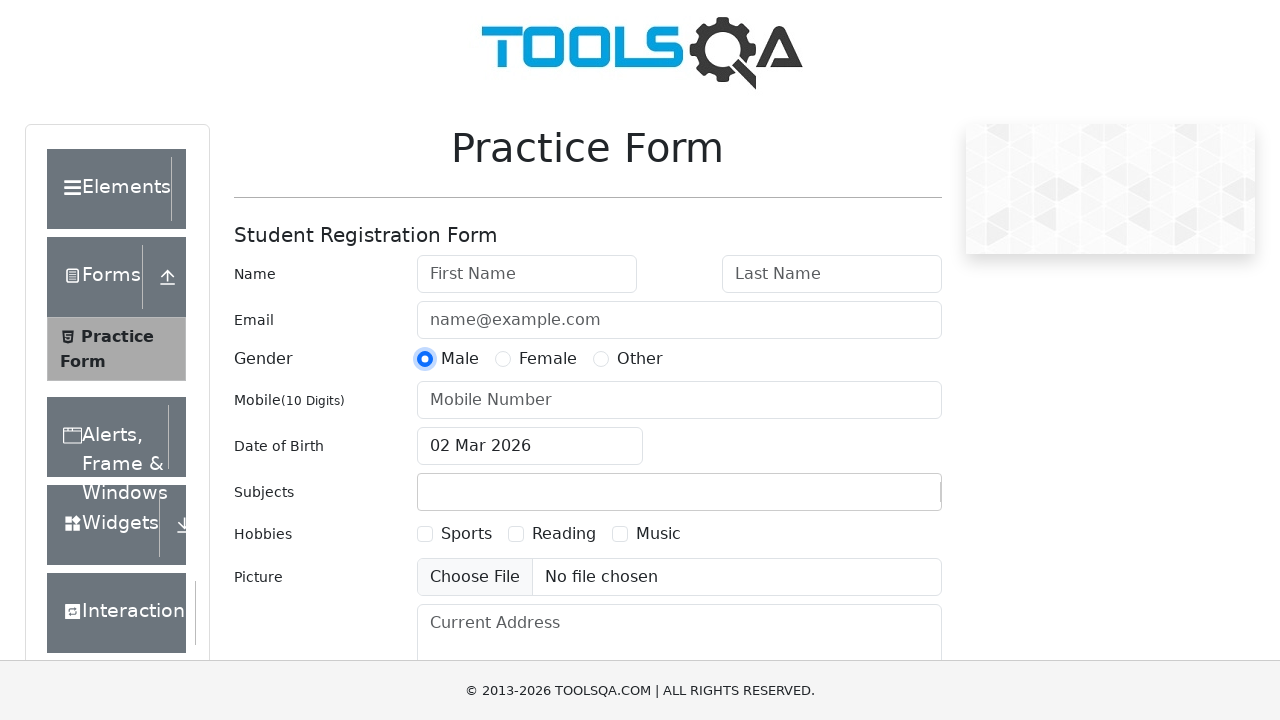